Navigates to the projects page and verifies that the main heading displays "MY PROJECTS"

Starting URL: https://brendans-website.vercel.app

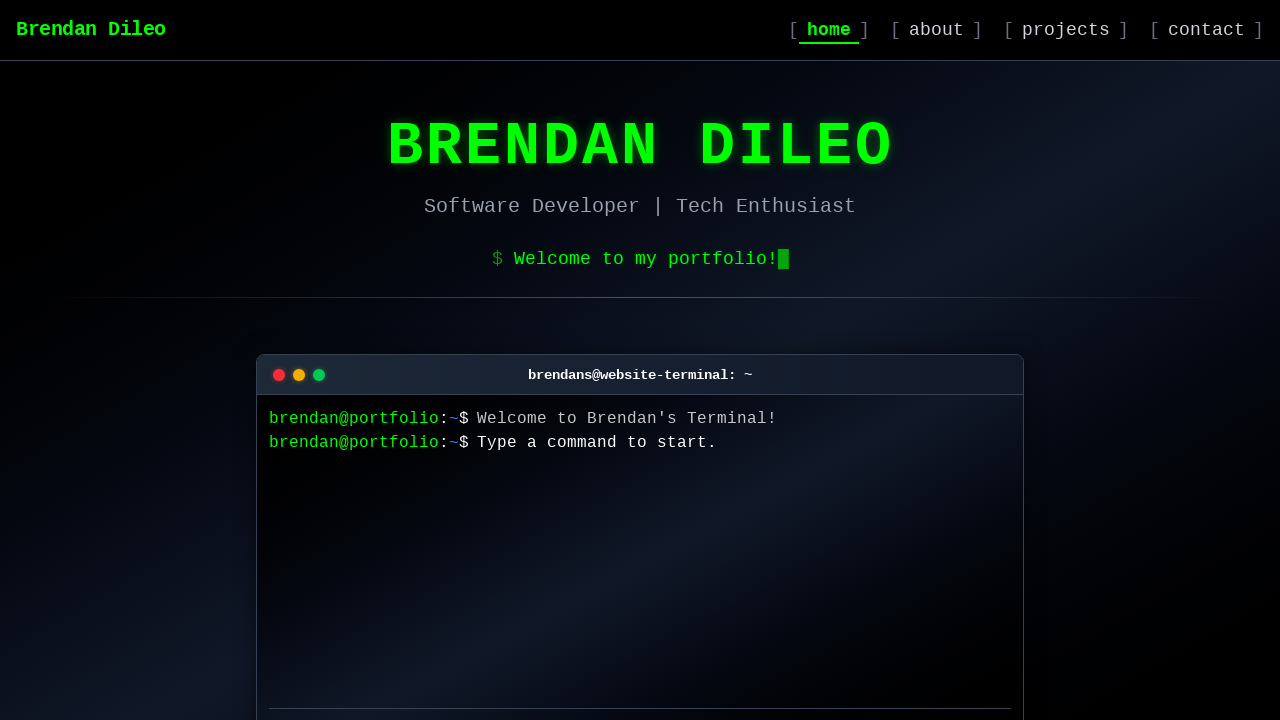

Navigated to Brendan's website home page
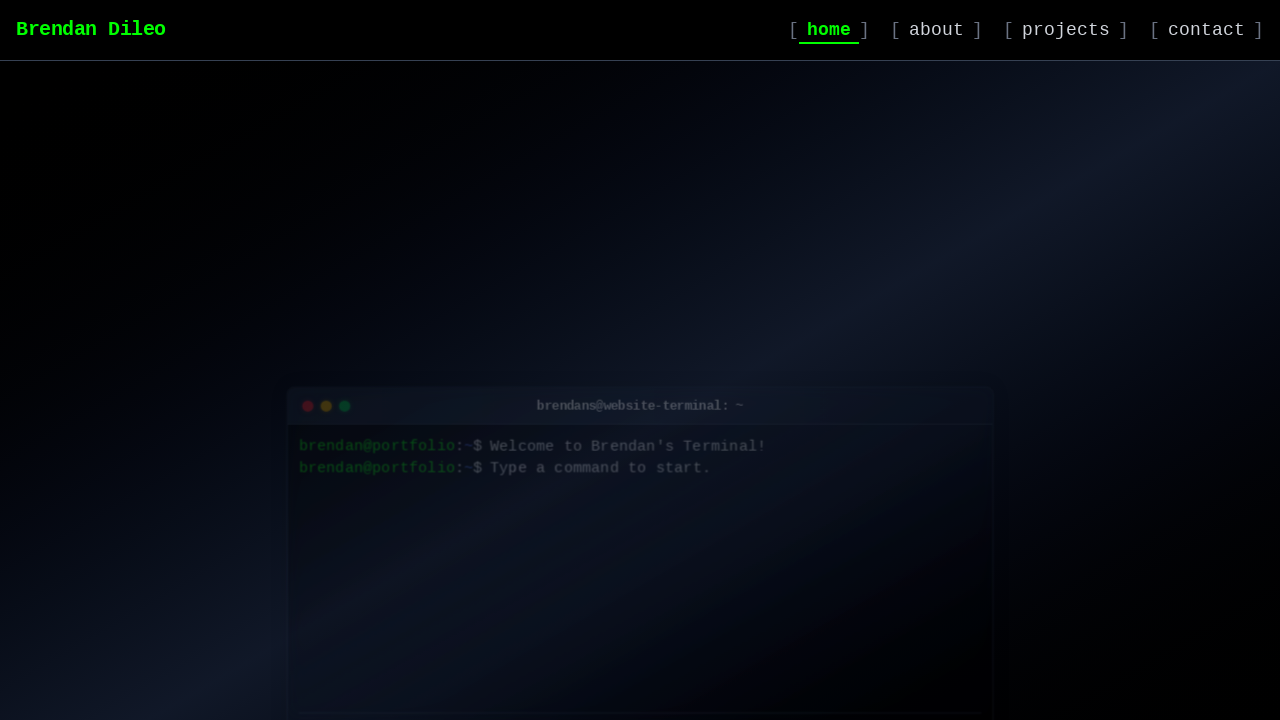

Clicked on projects page link at (1066, 30) on a[href="/projects"]
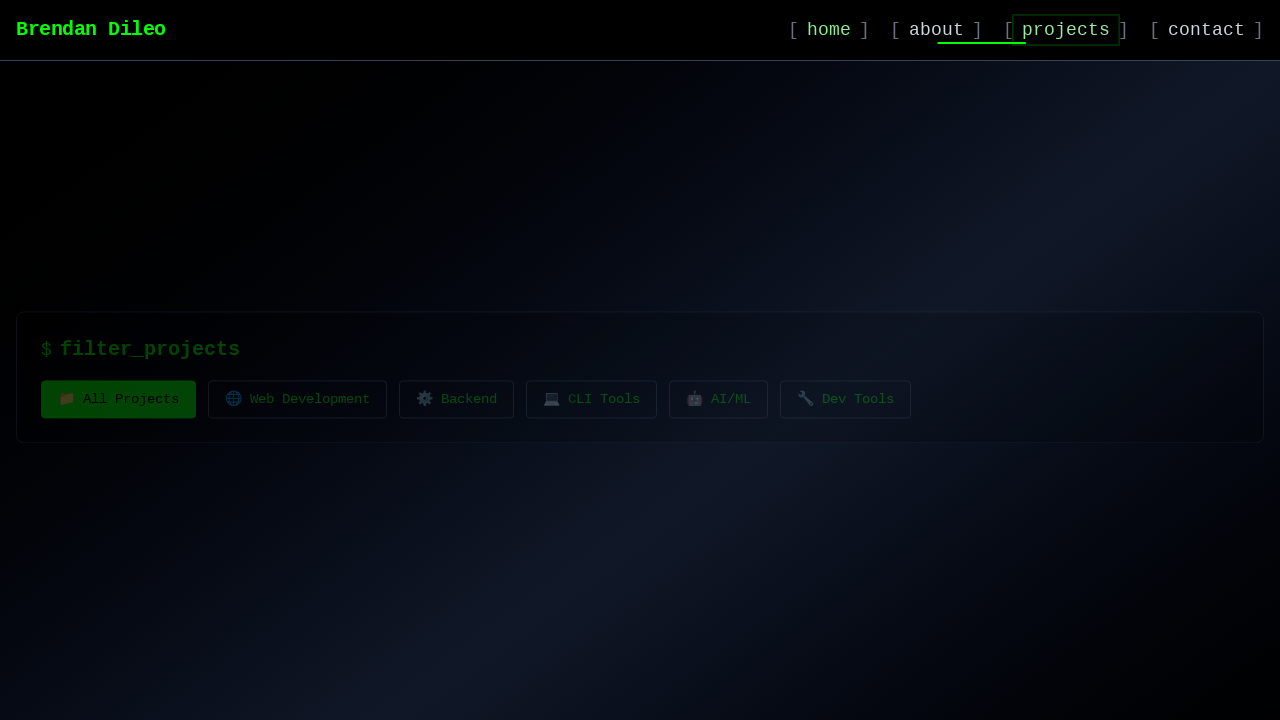

Projects page h1 heading loaded
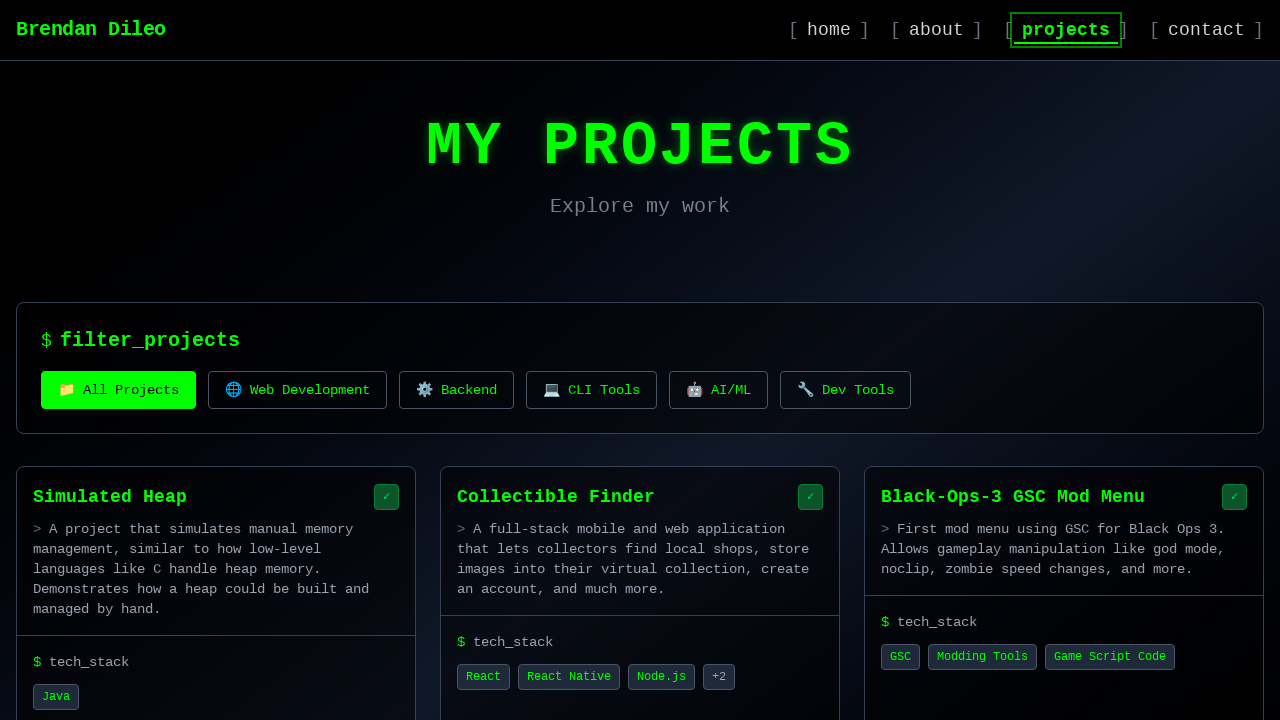

Verified h1 heading displays 'MY PROJECTS'
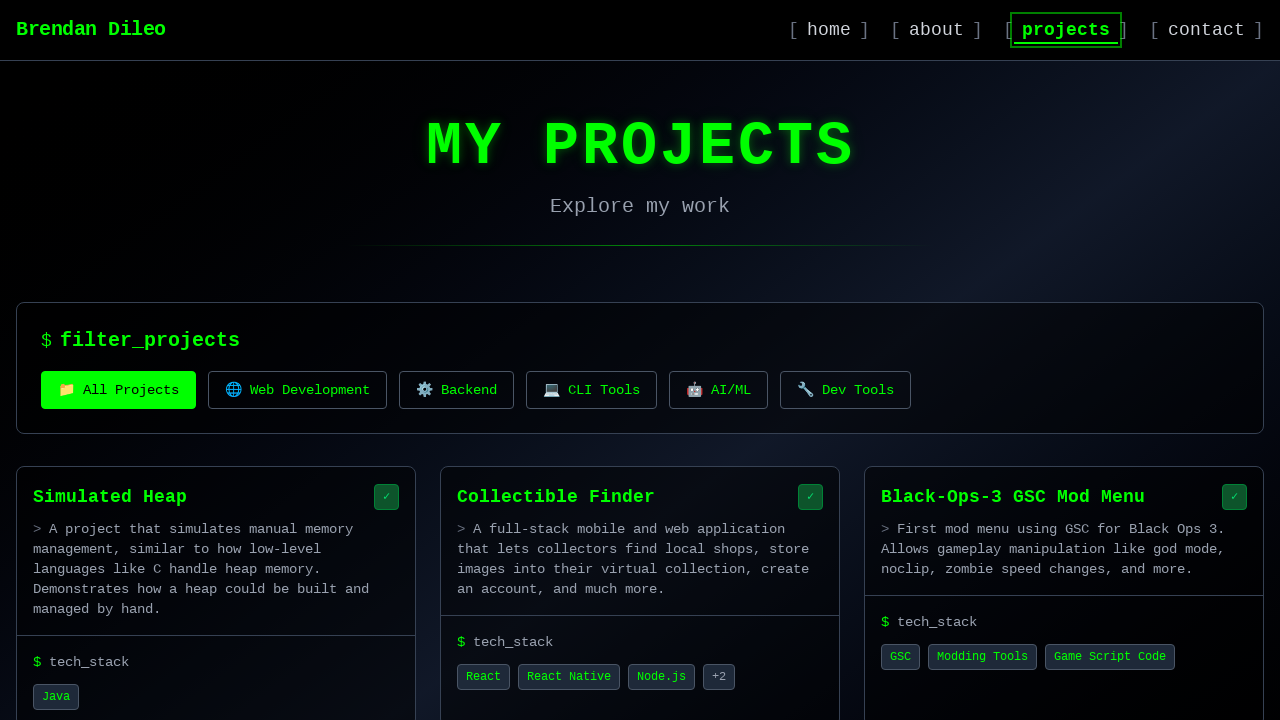

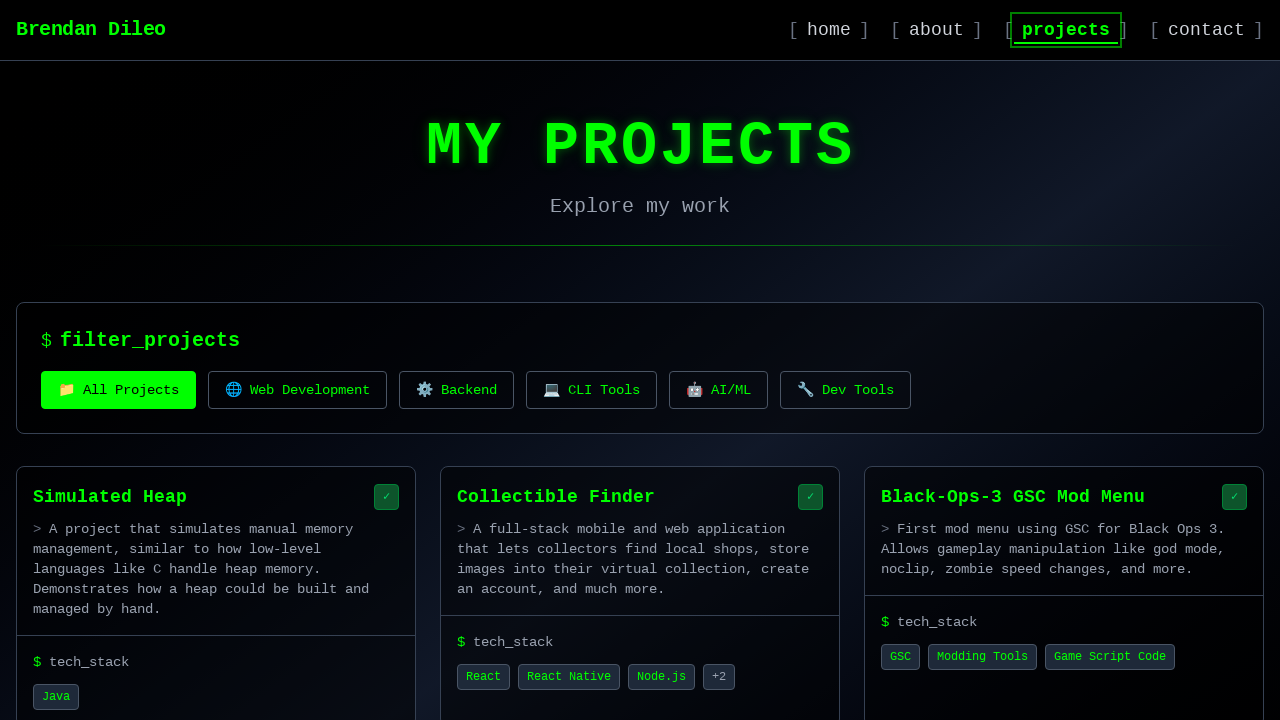